Tests that new items are appended to the bottom of the list by creating 3 todos and verifying the count

Starting URL: https://demo.playwright.dev/todomvc

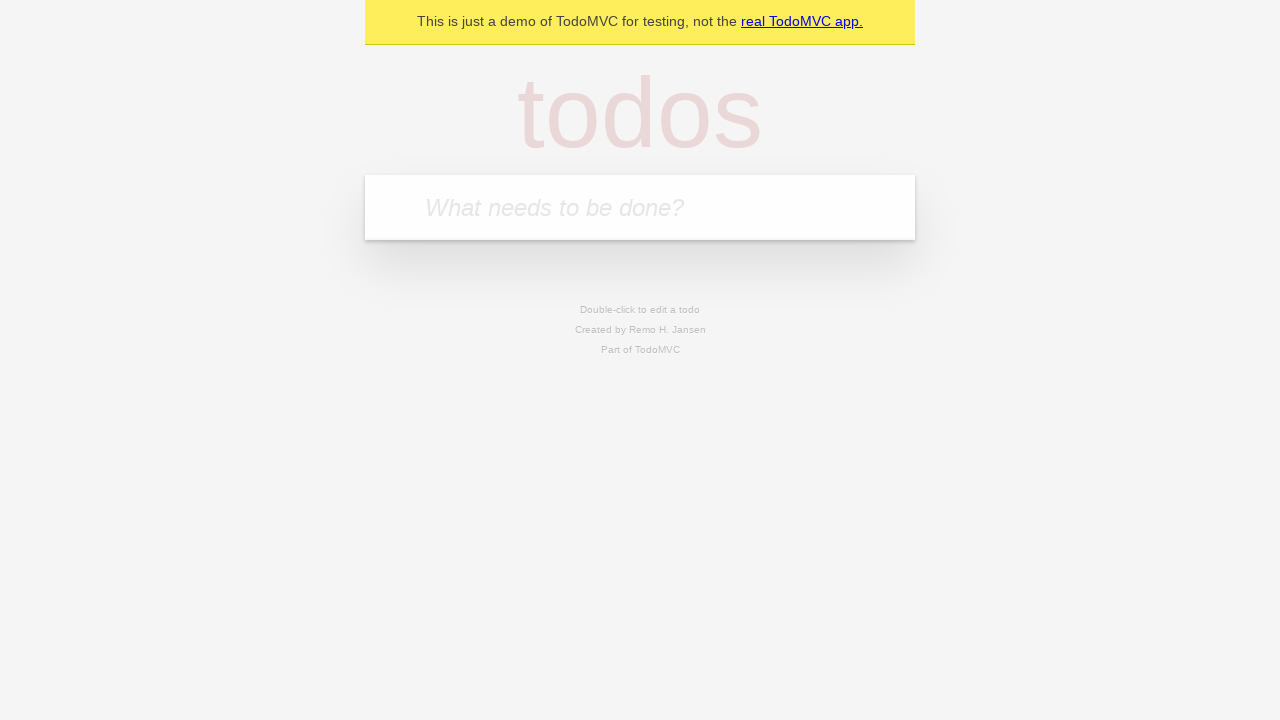

Filled new todo input with 'buy some cheese' on .new-todo
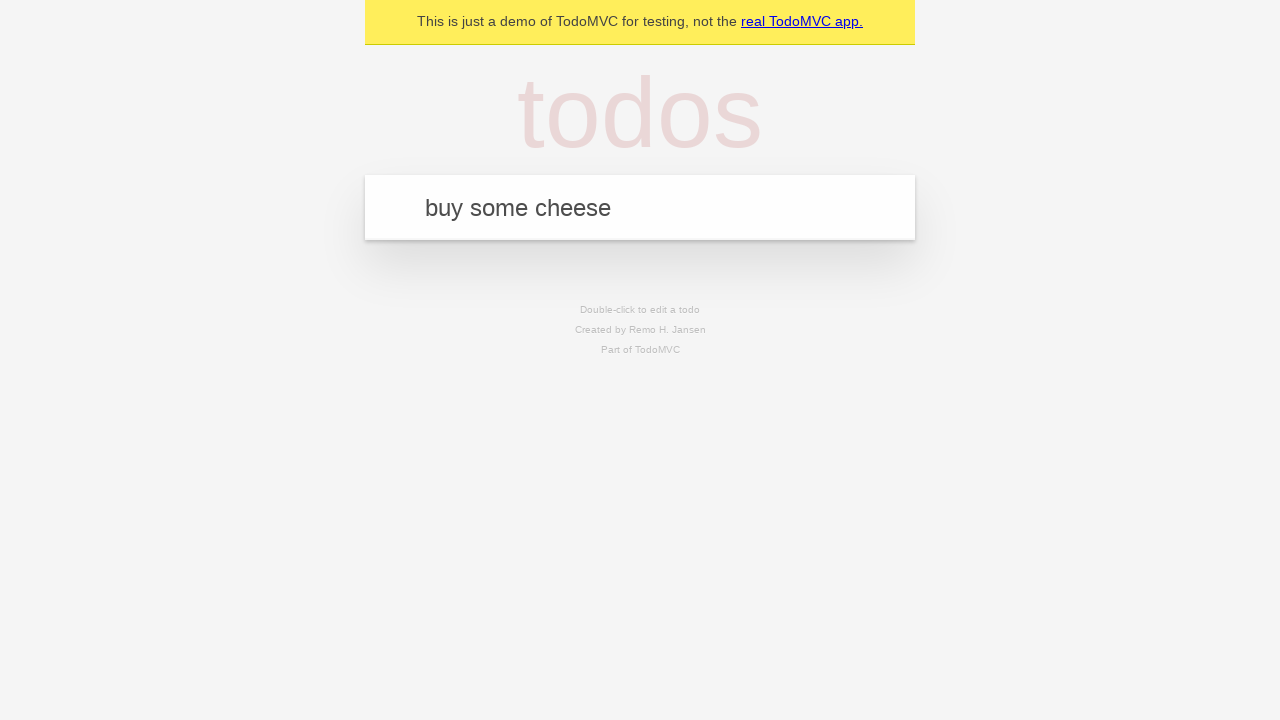

Pressed Enter to add first todo item on .new-todo
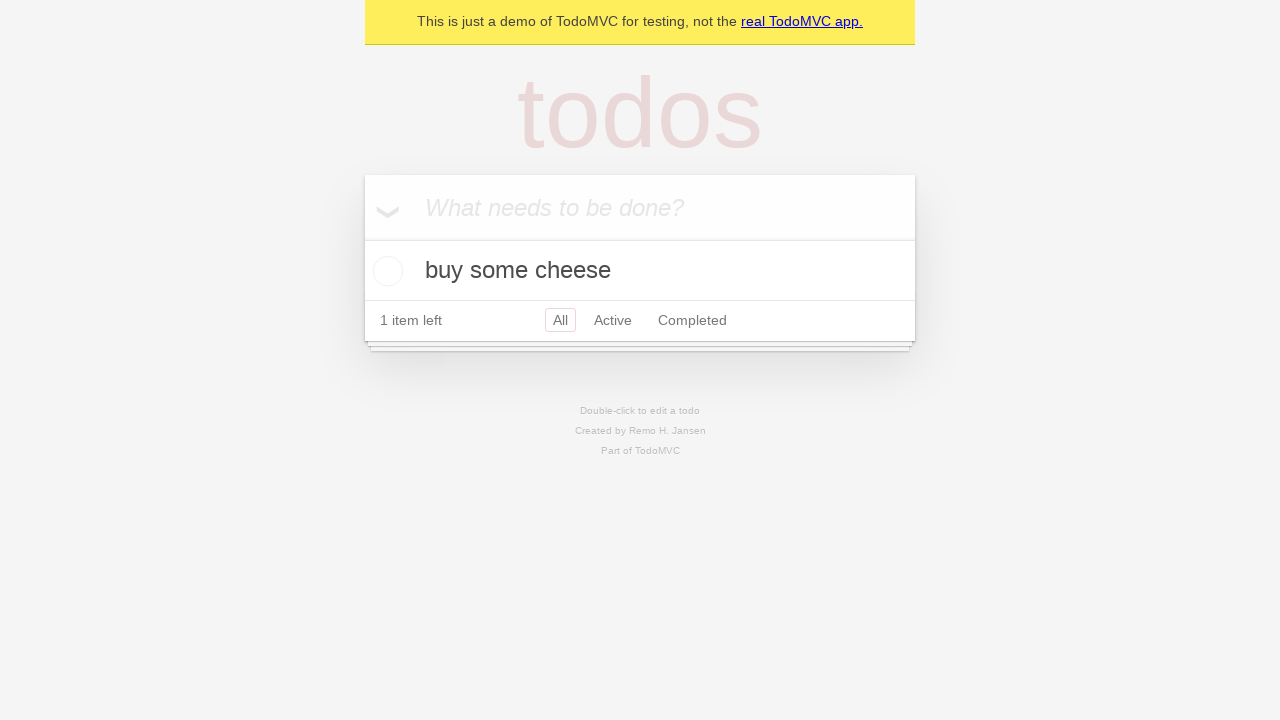

Filled new todo input with 'feed the cat' on .new-todo
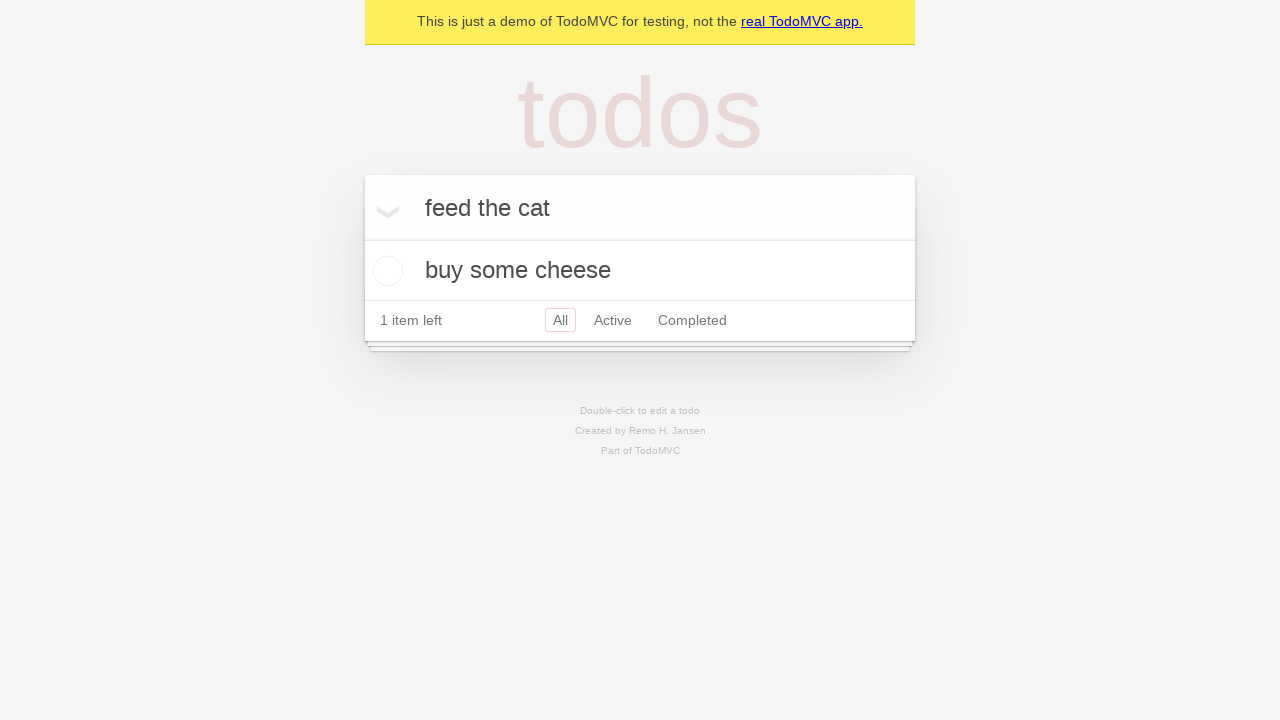

Pressed Enter to add second todo item on .new-todo
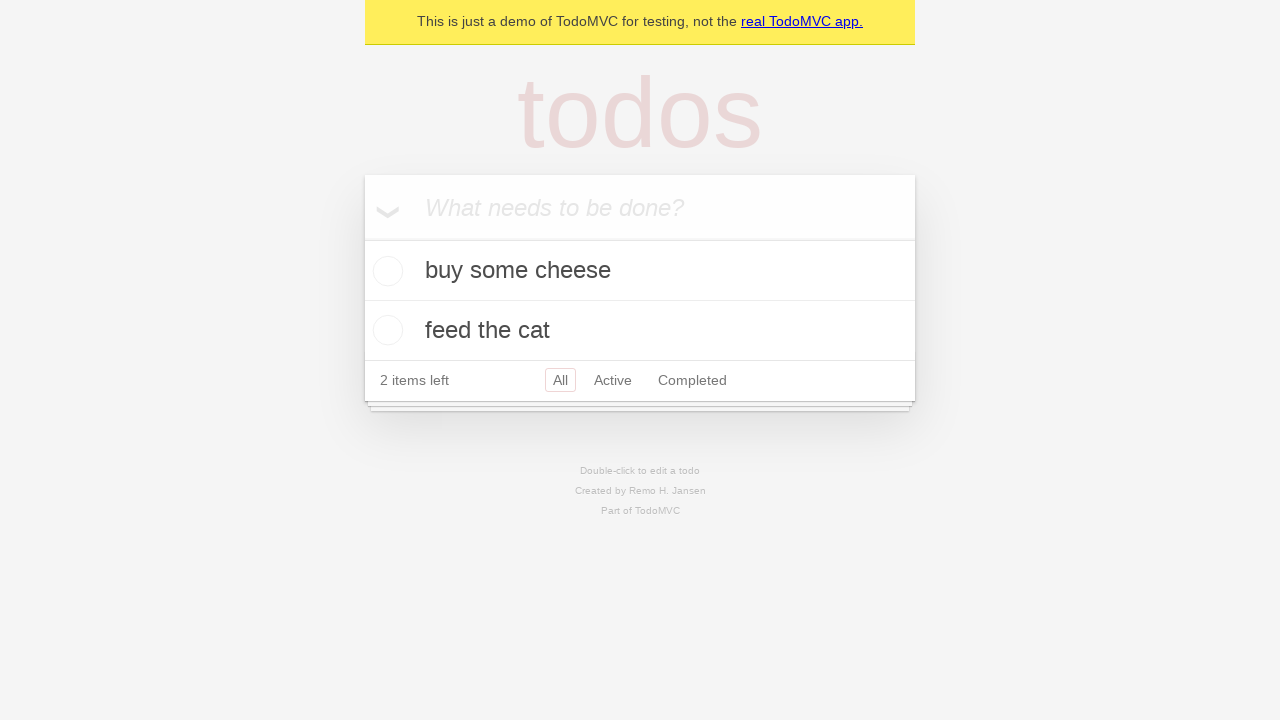

Filled new todo input with 'book a doctors appointment' on .new-todo
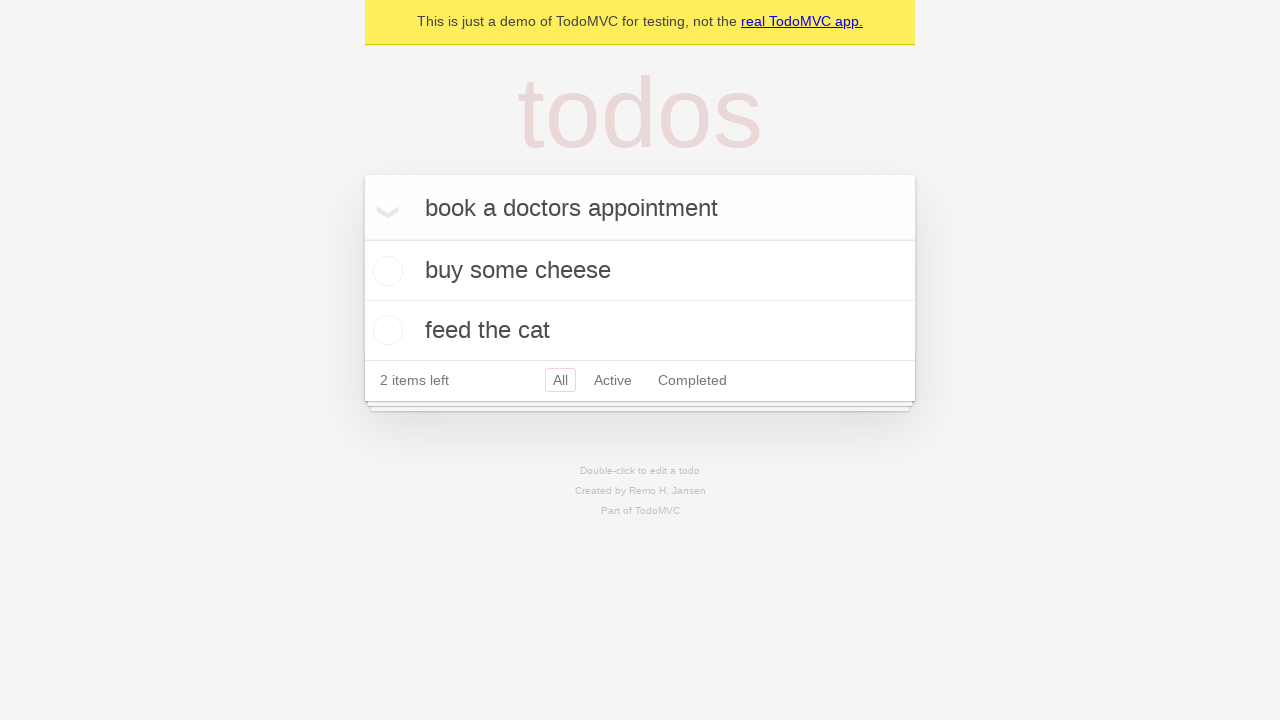

Pressed Enter to add third todo item on .new-todo
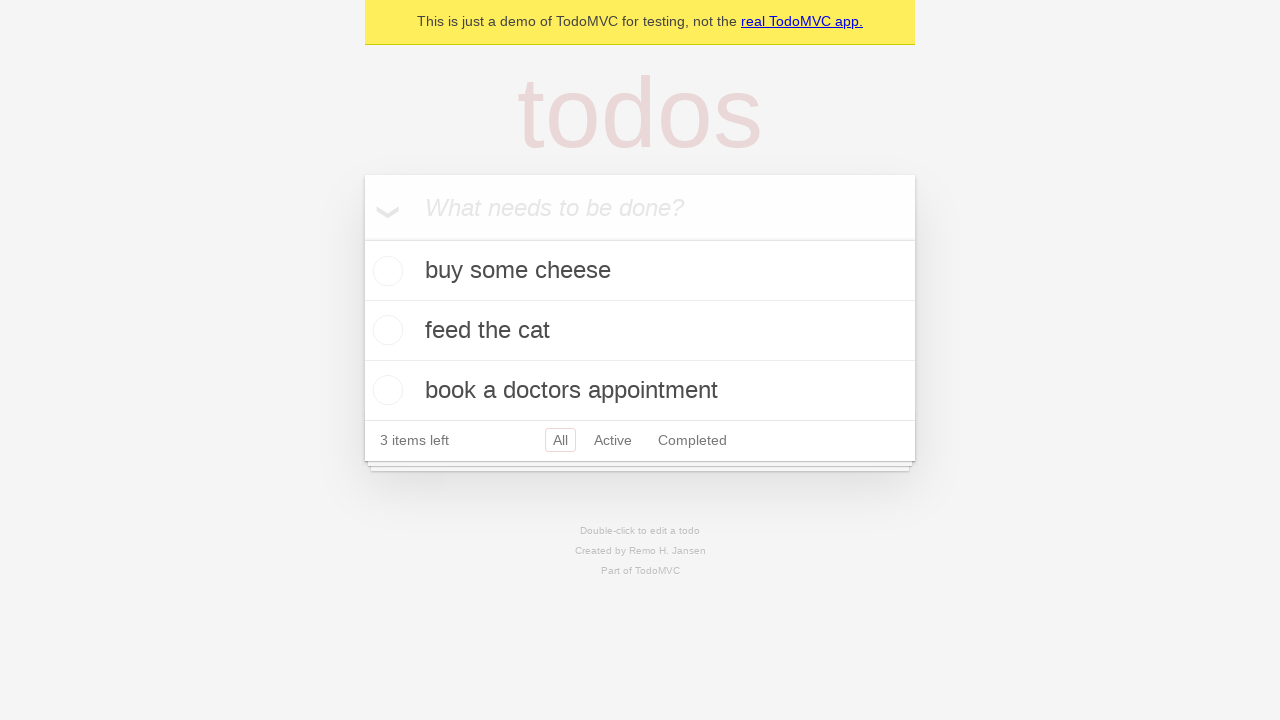

Waited for todo counter to appear, confirming all 3 items were added
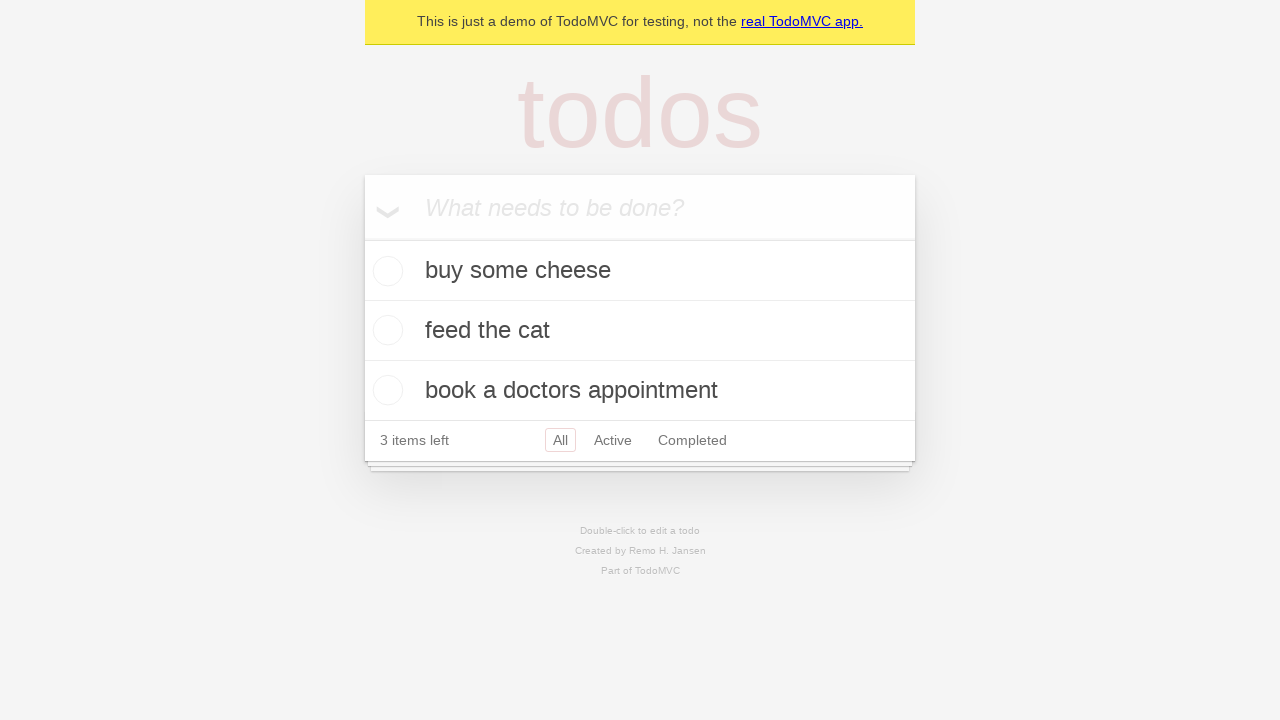

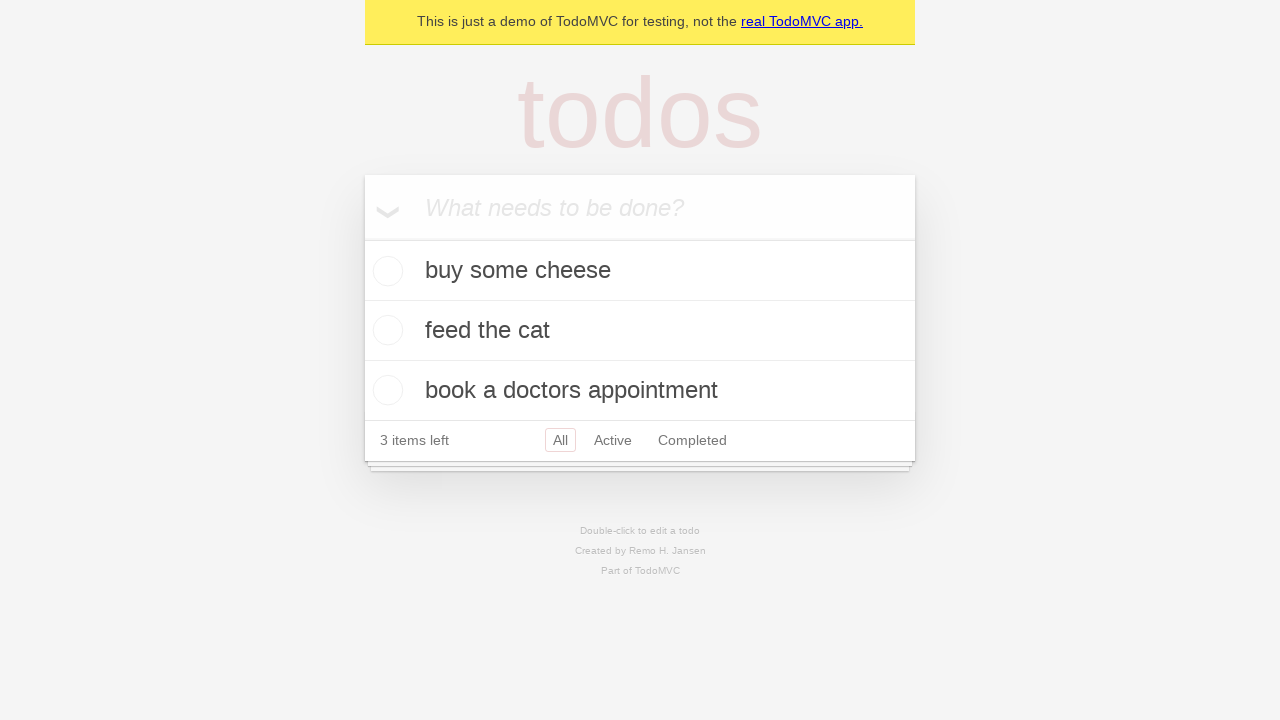